Tests basic browser navigation capabilities by navigating to a page, going back, going forward, and refreshing the page while capturing URL and title information.

Starting URL: https://s3.us-east-2.amazonaws.com/dhartipatel.click/MyProfile.html

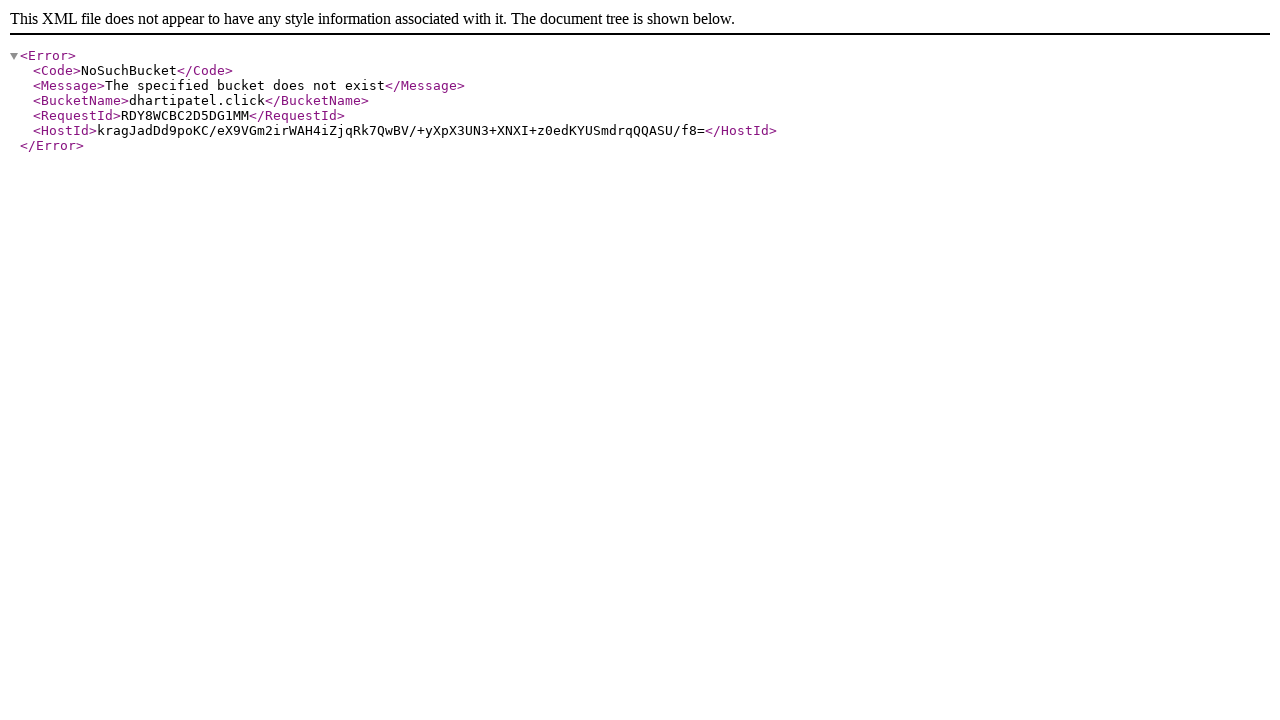

Waited for page to load completely
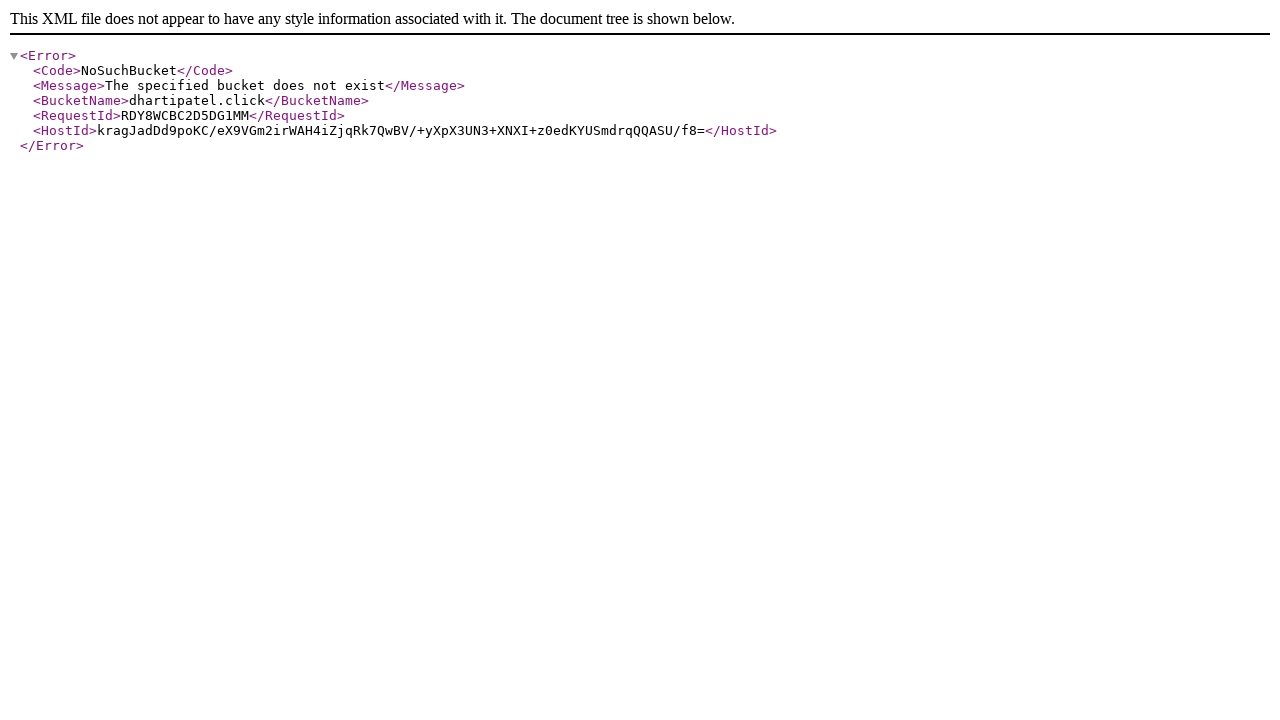

Navigated back to previous page
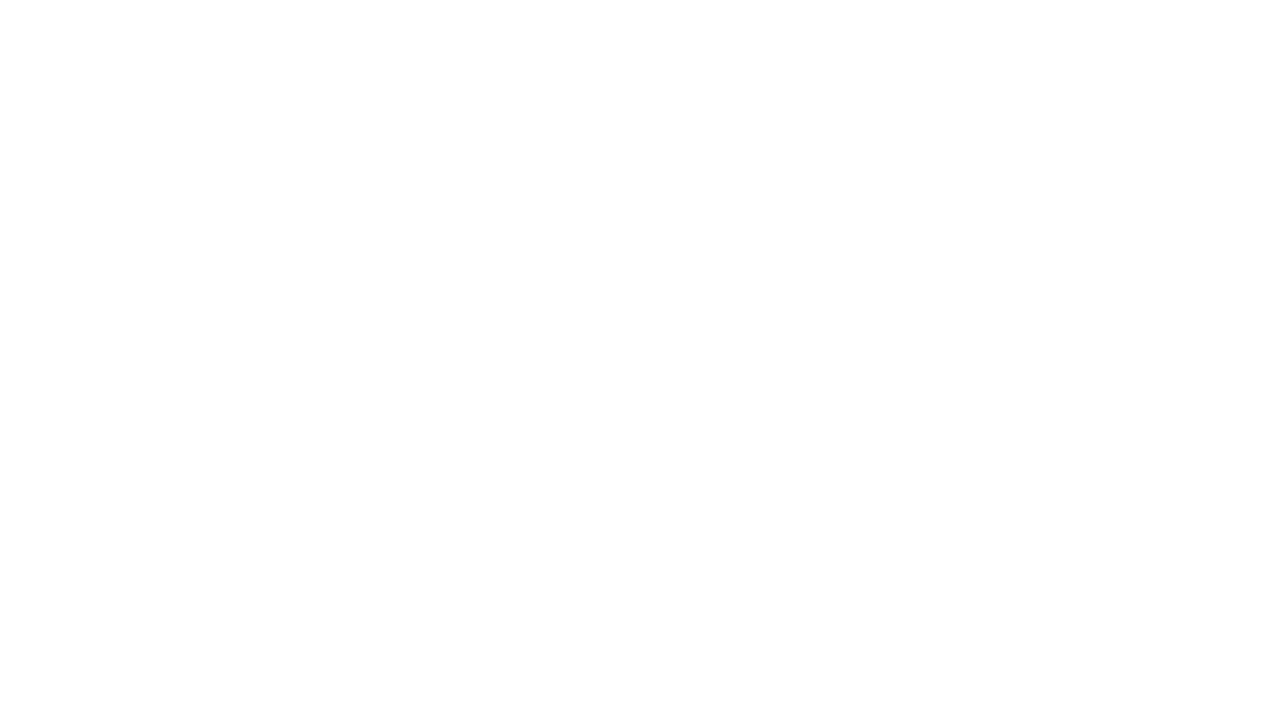

Navigated forward to next page
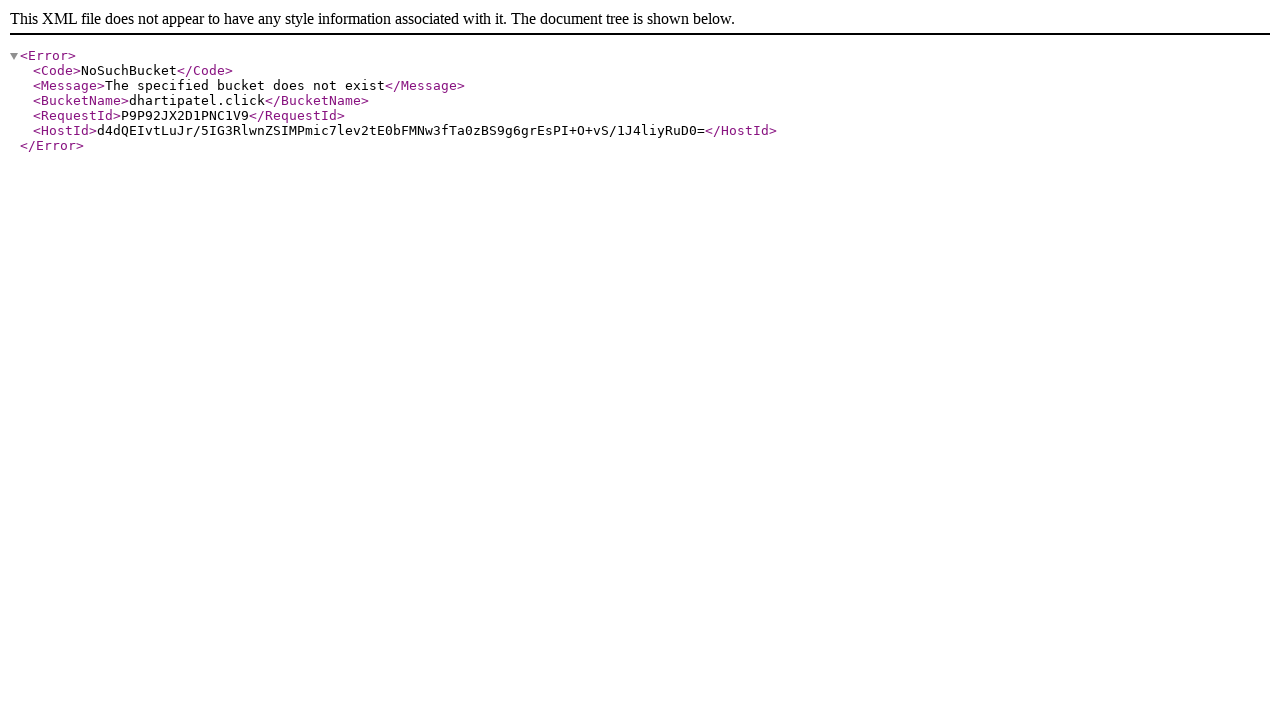

Refreshed the current page
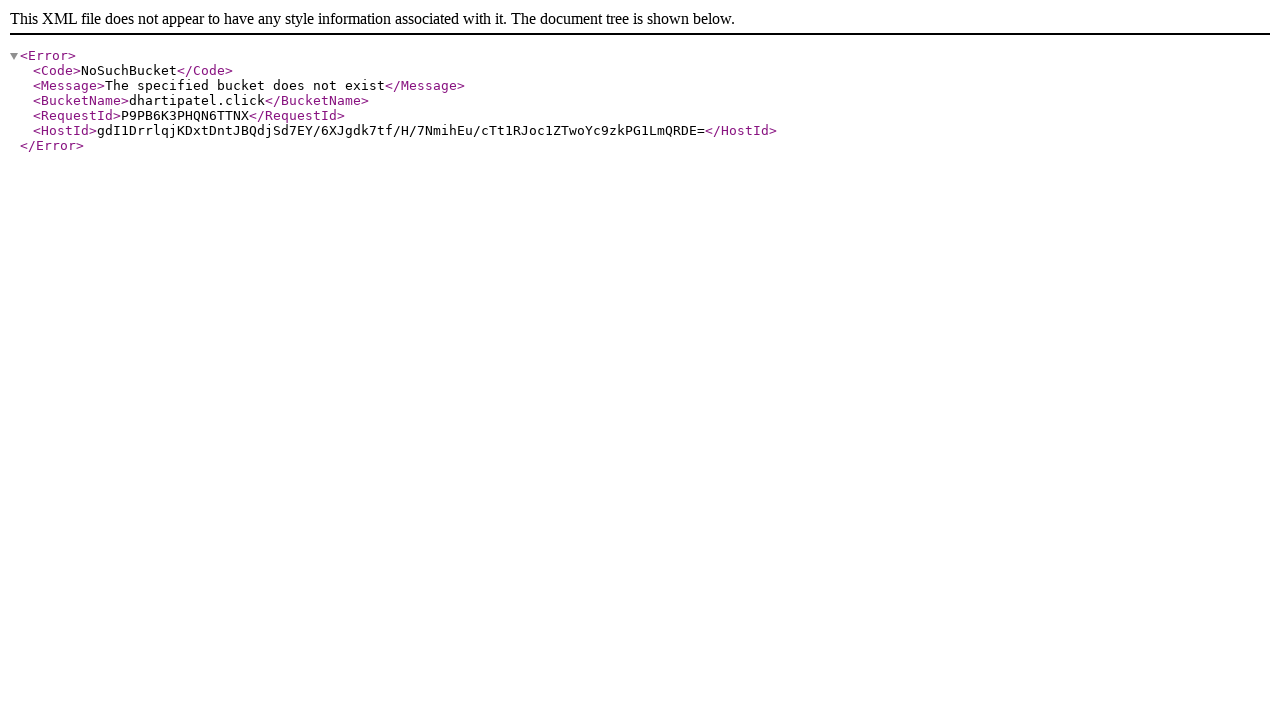

Retrieved current URL: https://s3.us-east-2.amazonaws.com/dhartipatel.click/MyProfile.html
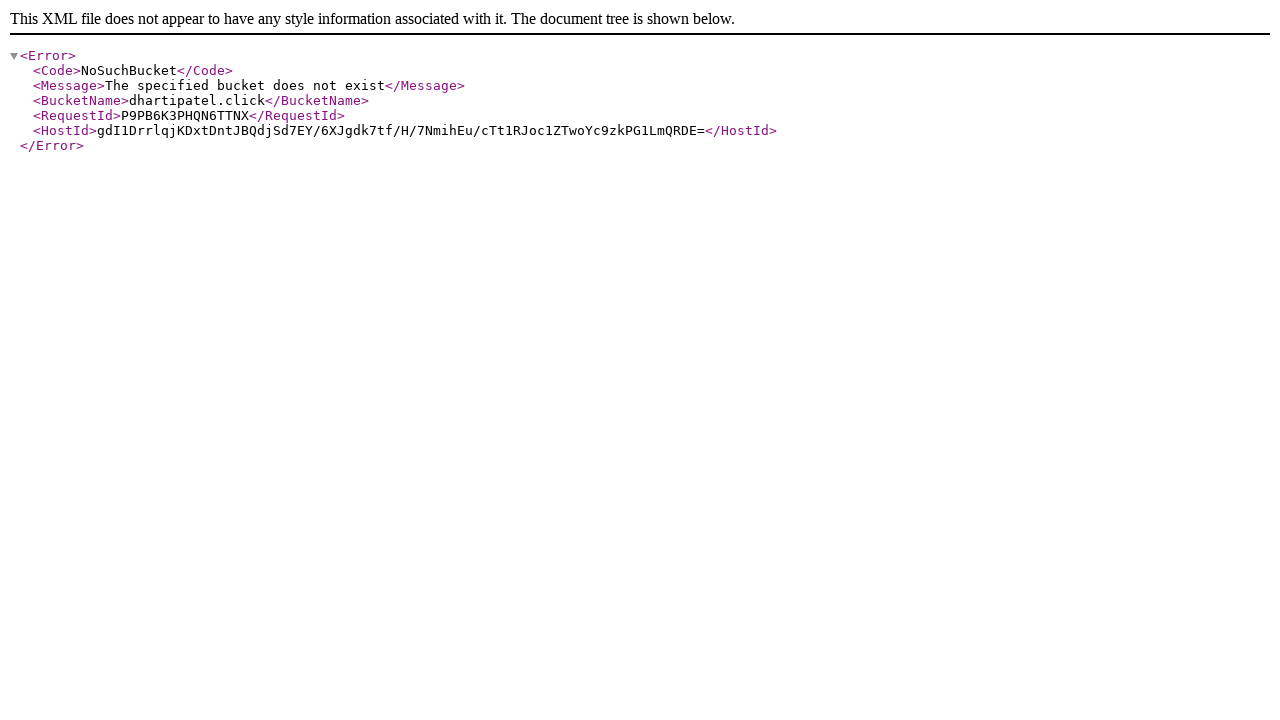

Retrieved page title: 
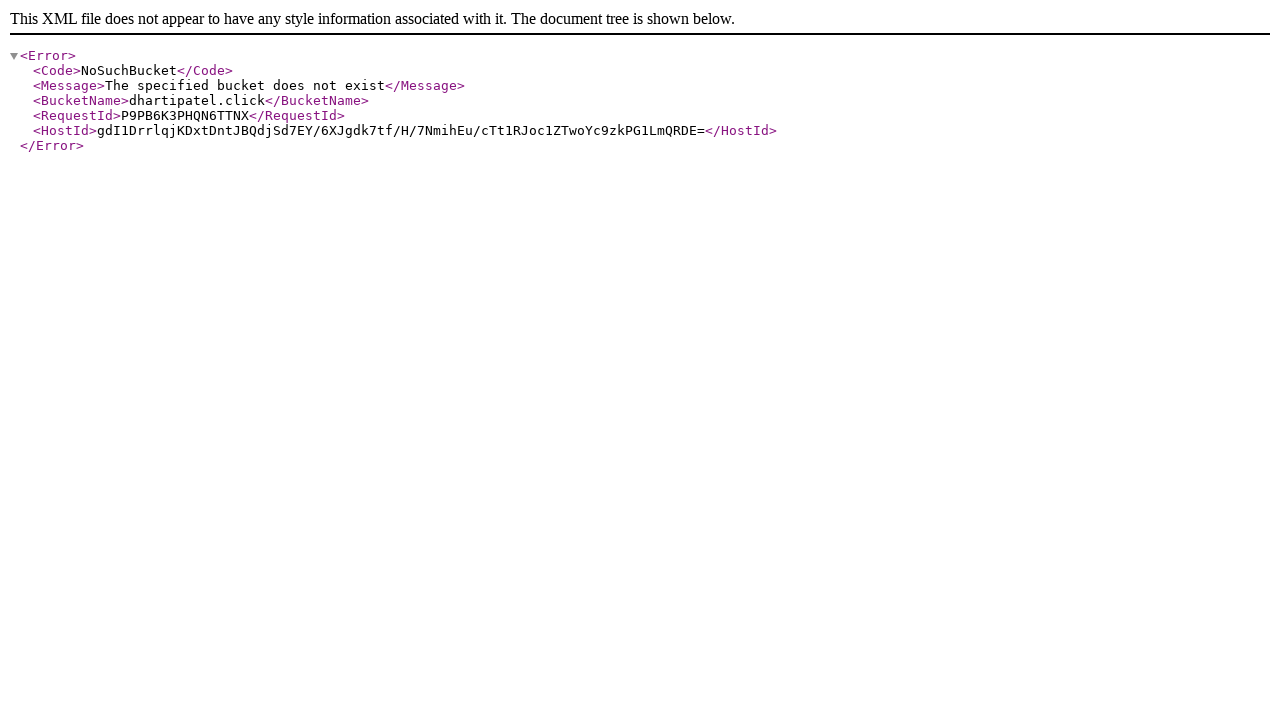

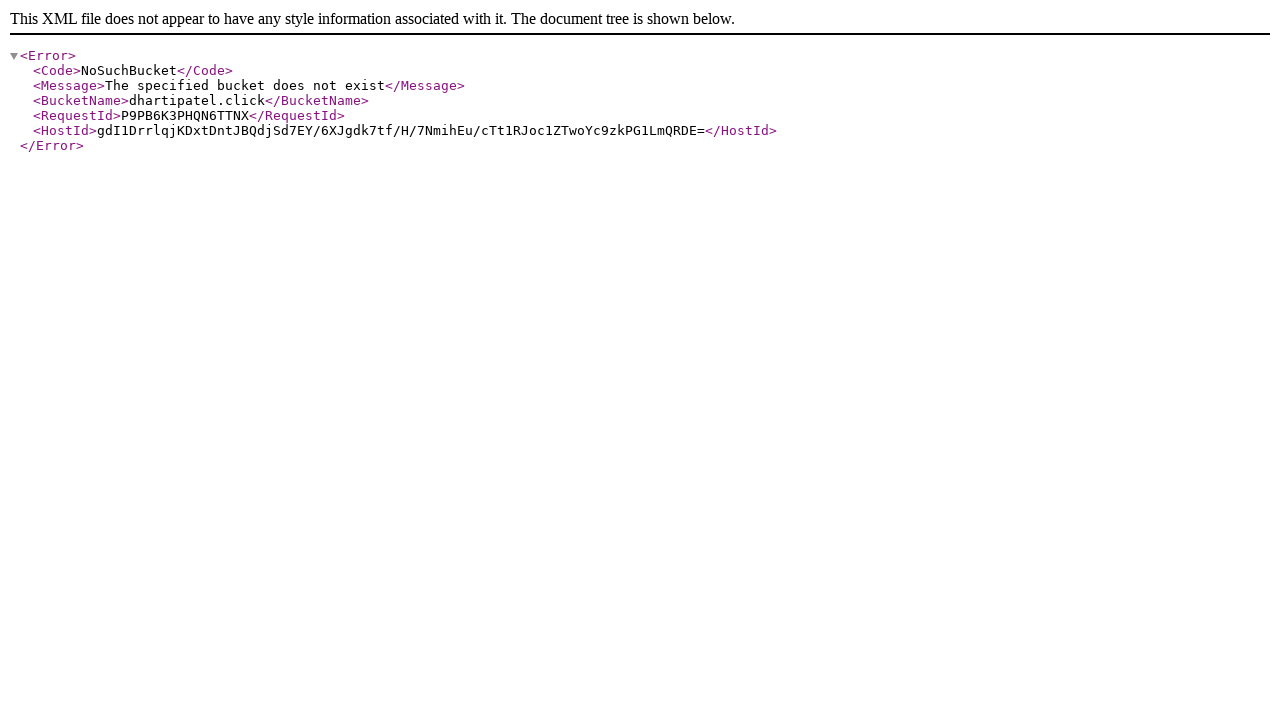